Tests dropdown interaction functionality by selecting options using different methods (by index, visible text, and value) on a Selenium demo form

Starting URL: https://www.selenium.dev/selenium/web/web-form.html

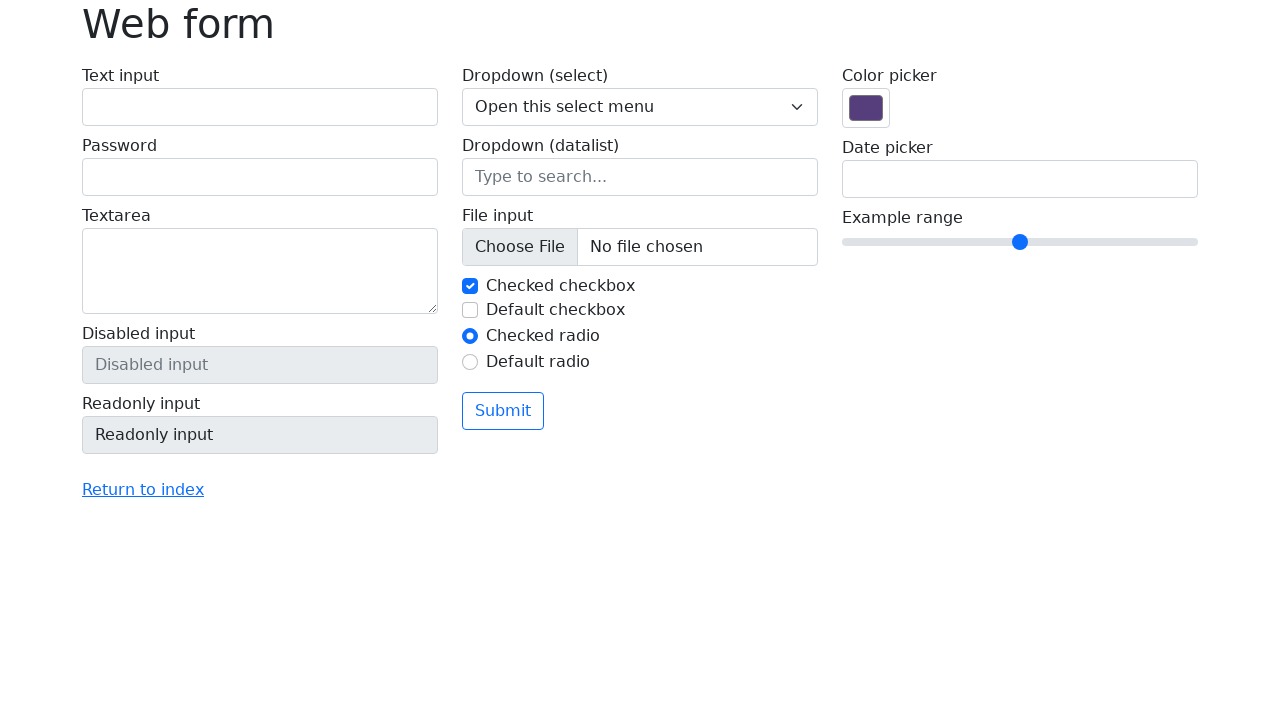

Located dropdown element with class form-select
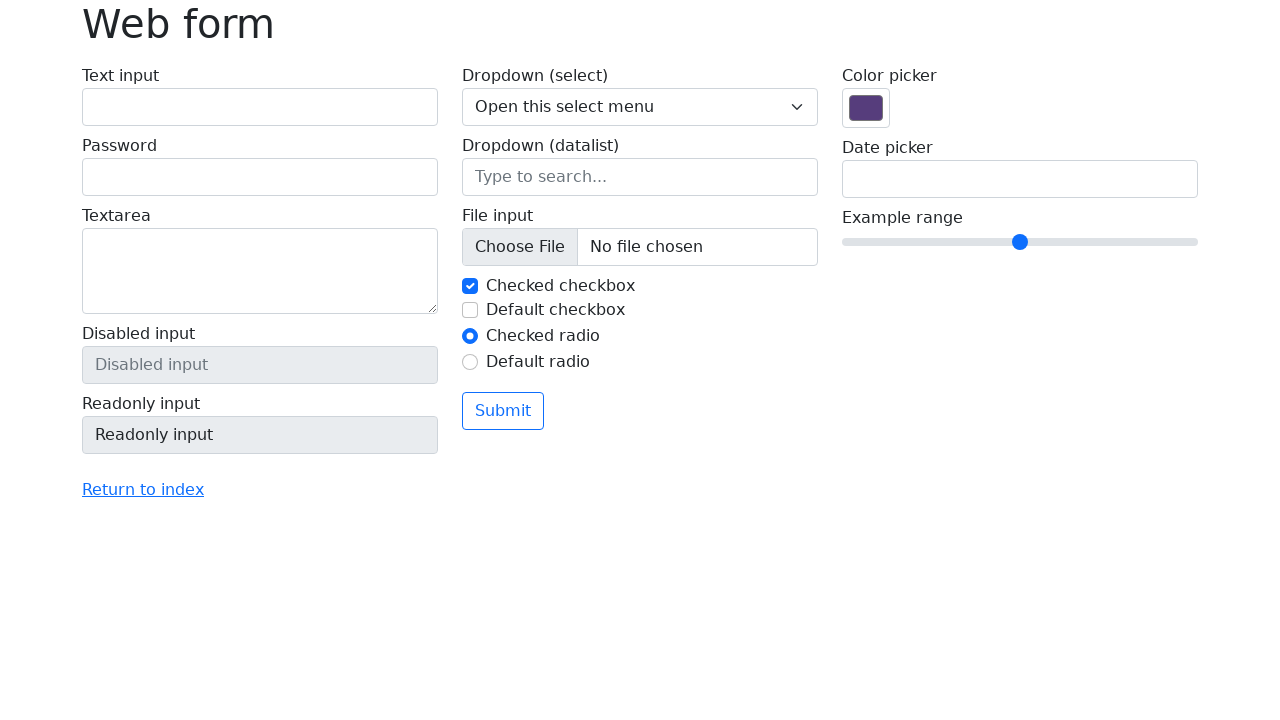

Selected dropdown option by index (second option, index=1) on select.form-select
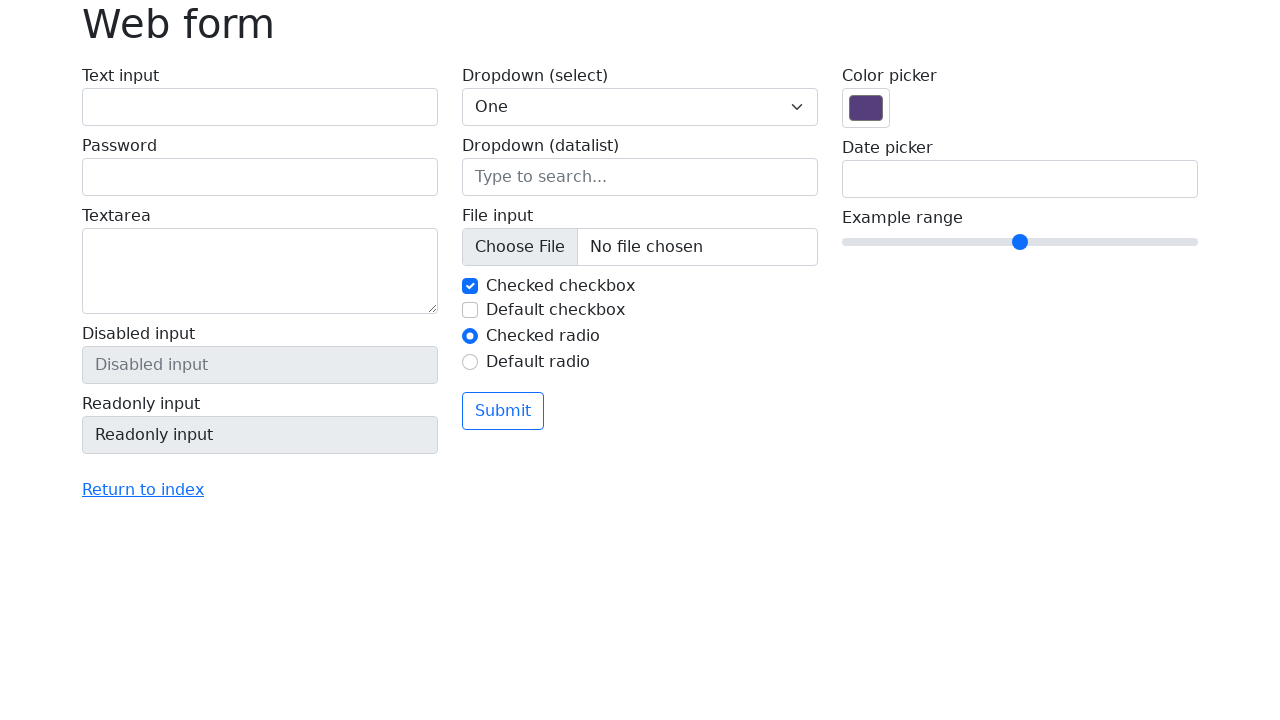

Selected dropdown option by visible text 'One' on select.form-select
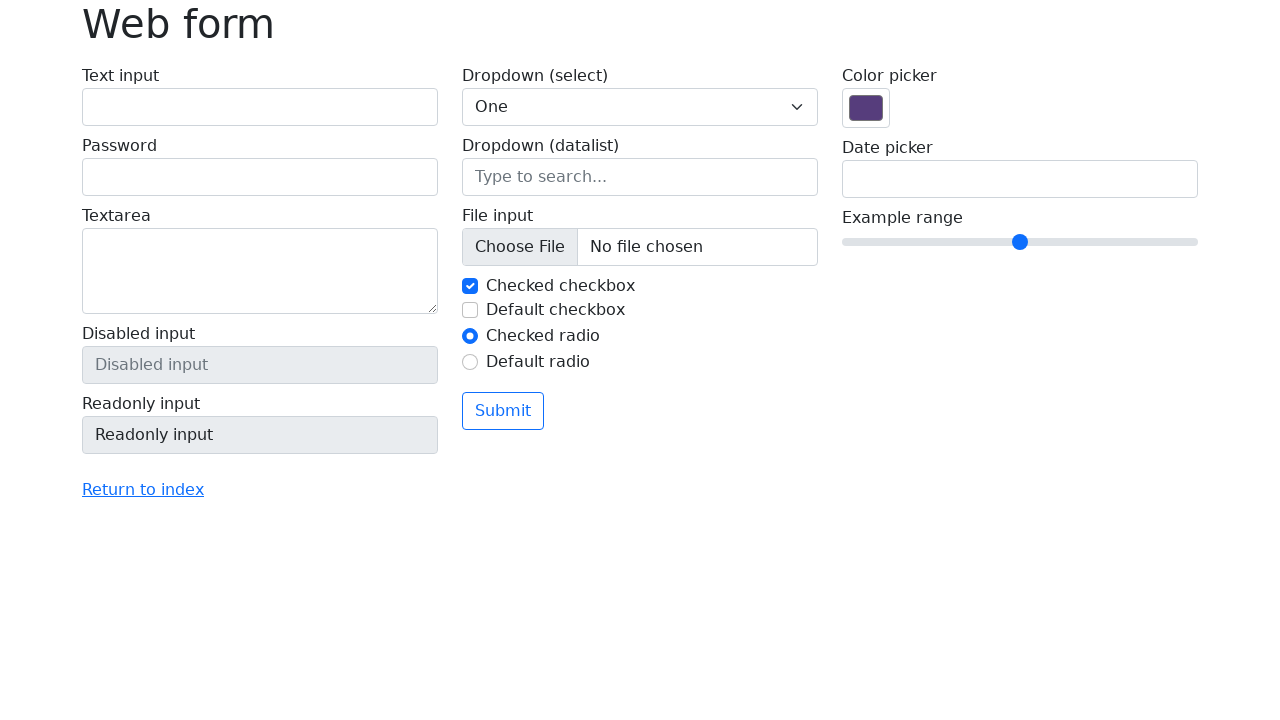

Selected dropdown option by value '1' on select.form-select
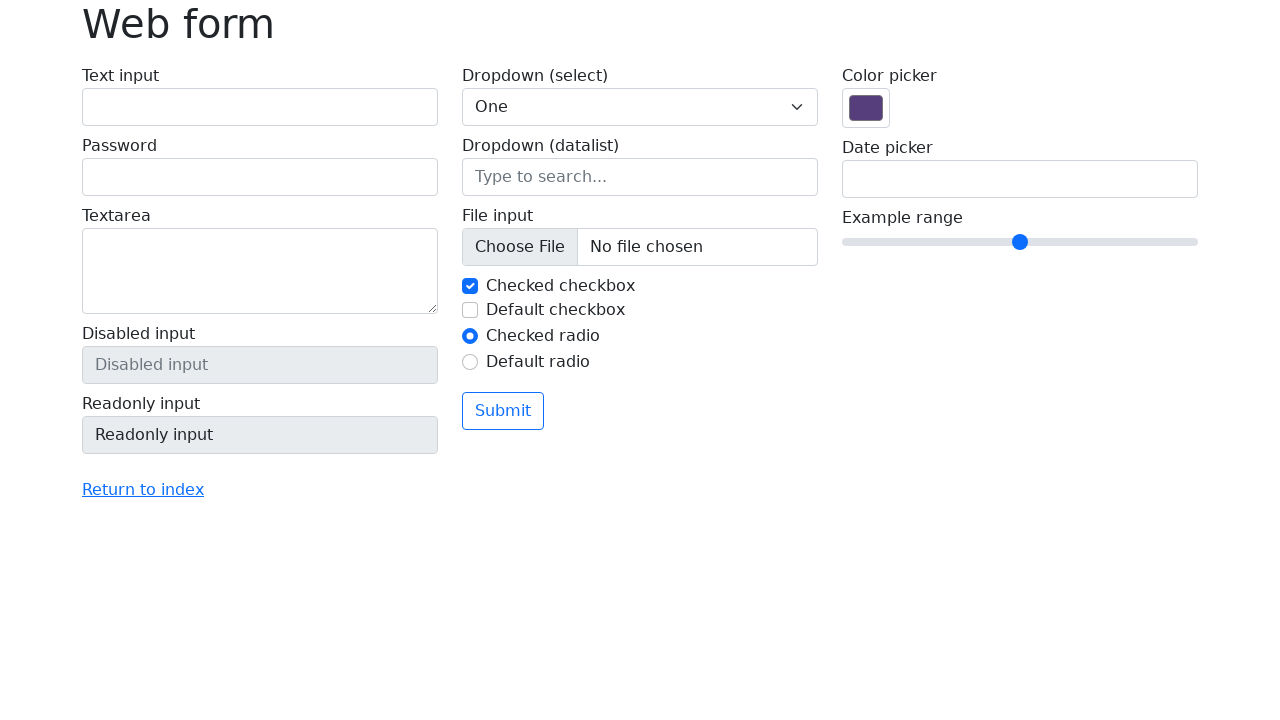

Retrieved currently selected option text: One
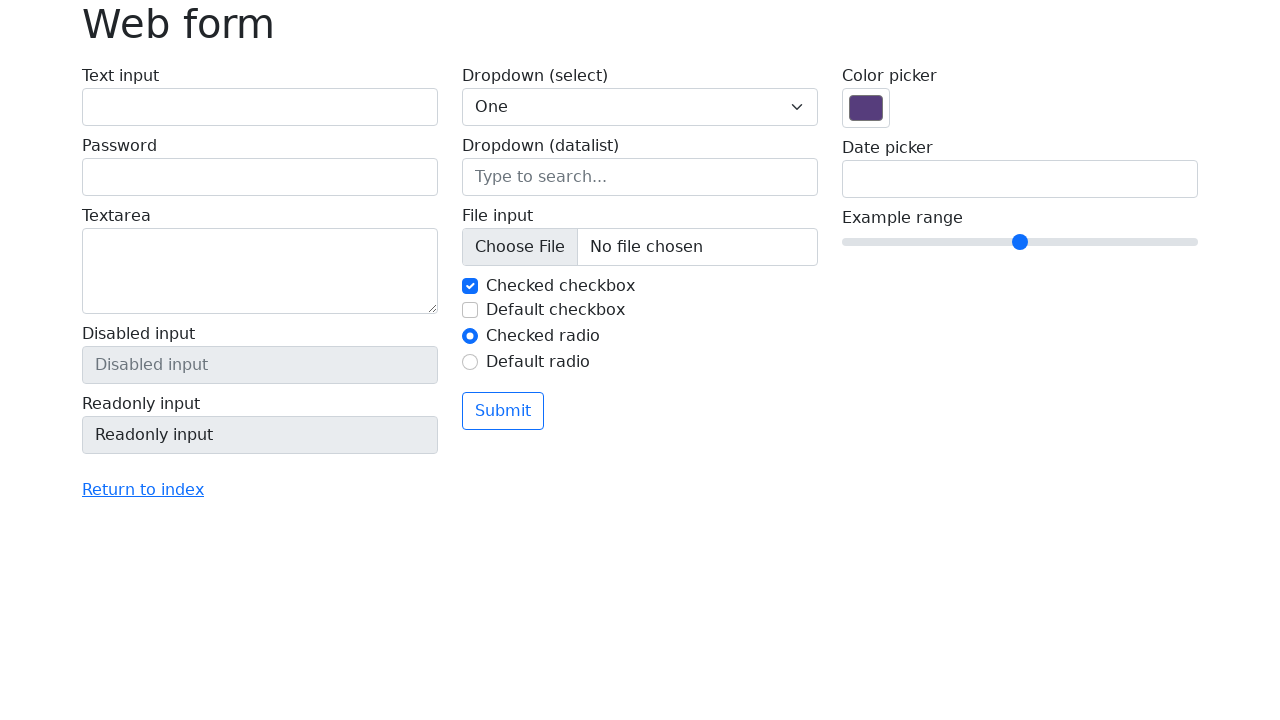

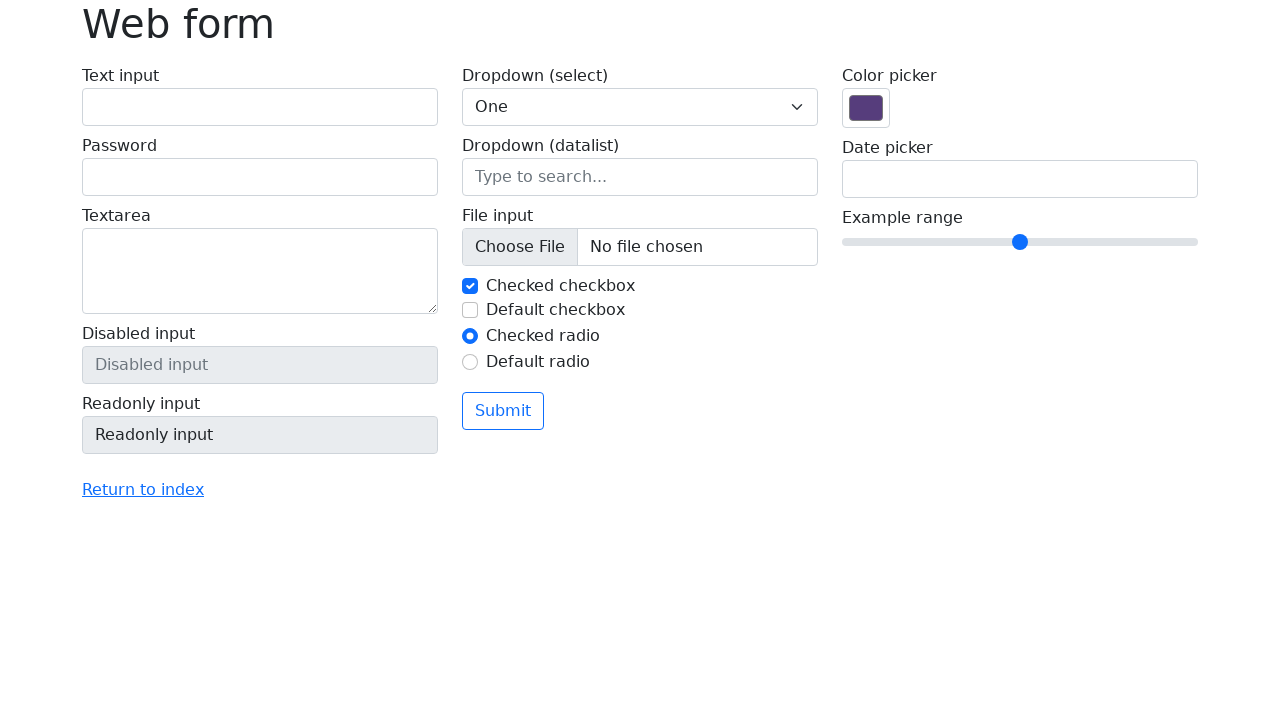